Navigates to Precision Realty website and clicks on the Houston Property Management link

Starting URL: https://www.precisionrealty.com/

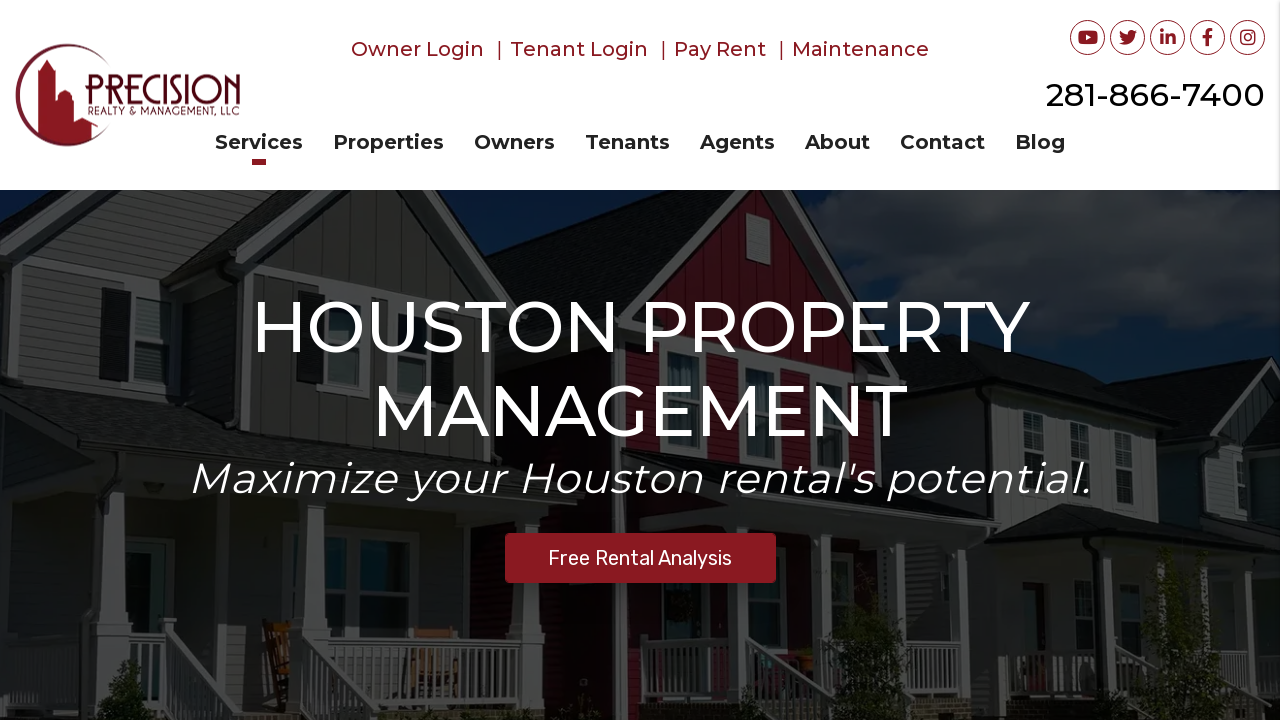

Navigated to Precision Realty website
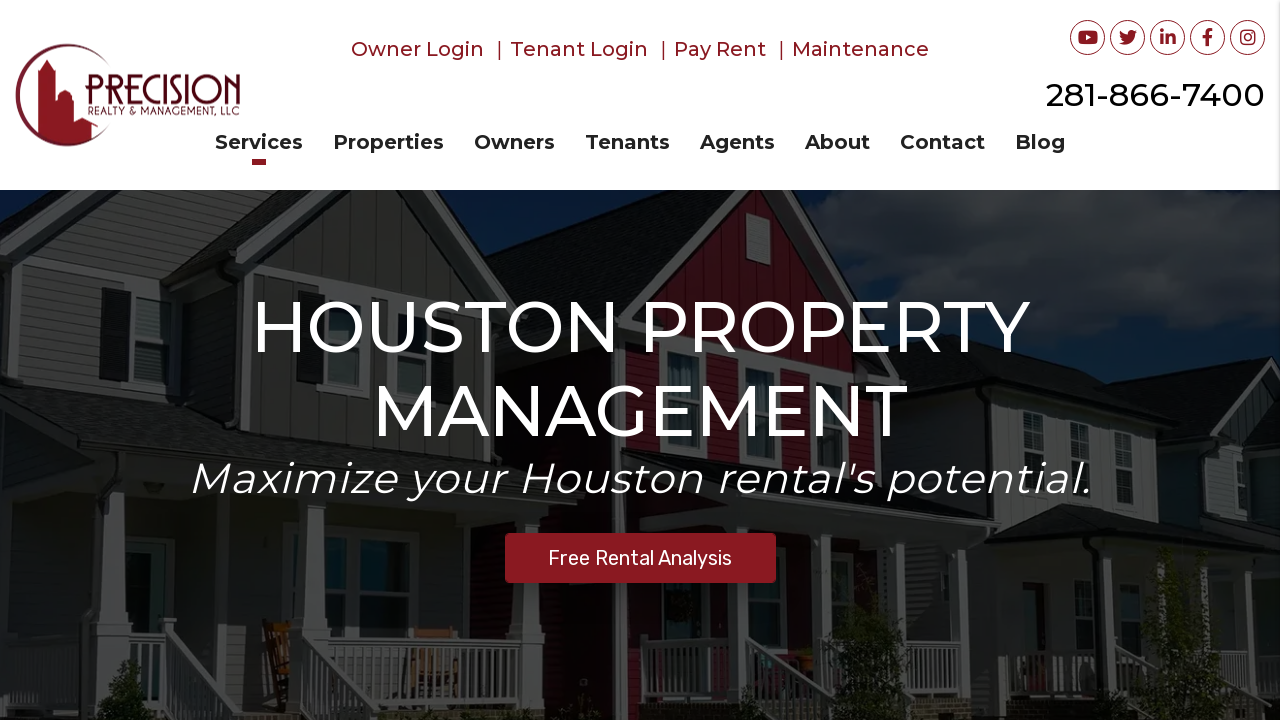

Clicked on the Houston Property Management link at (259, 142) on a[href='/houston-property-management']
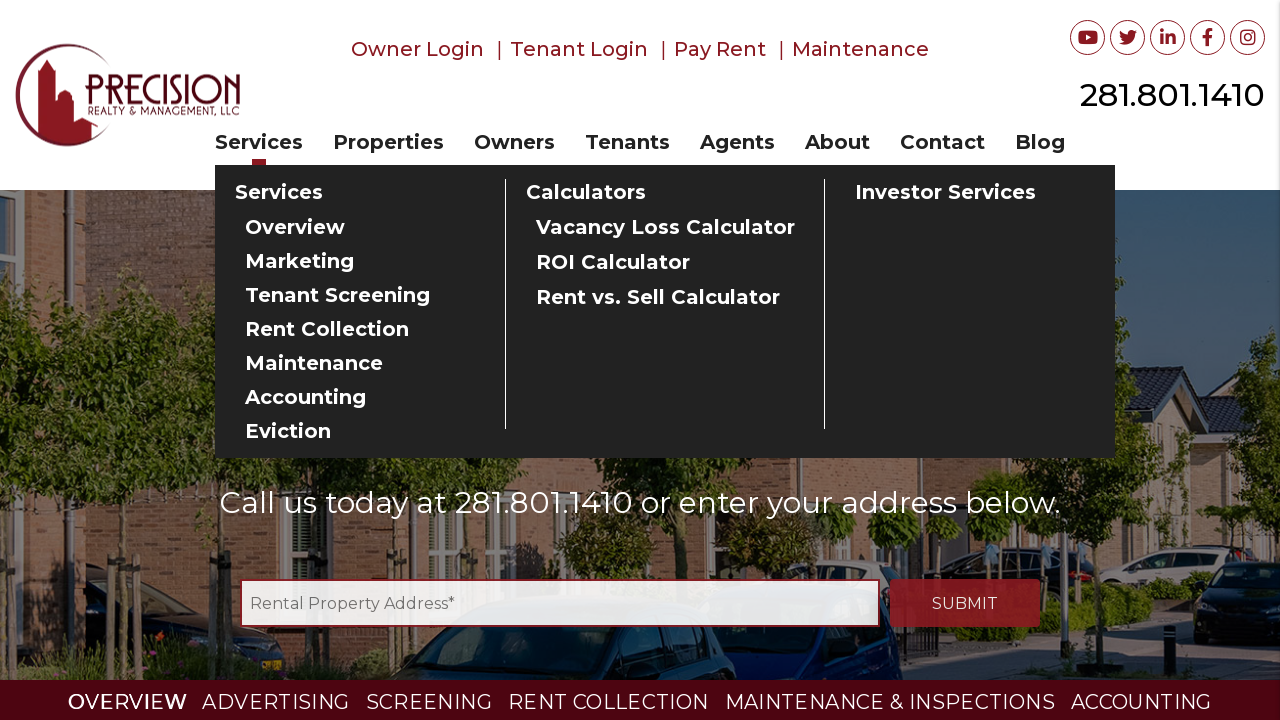

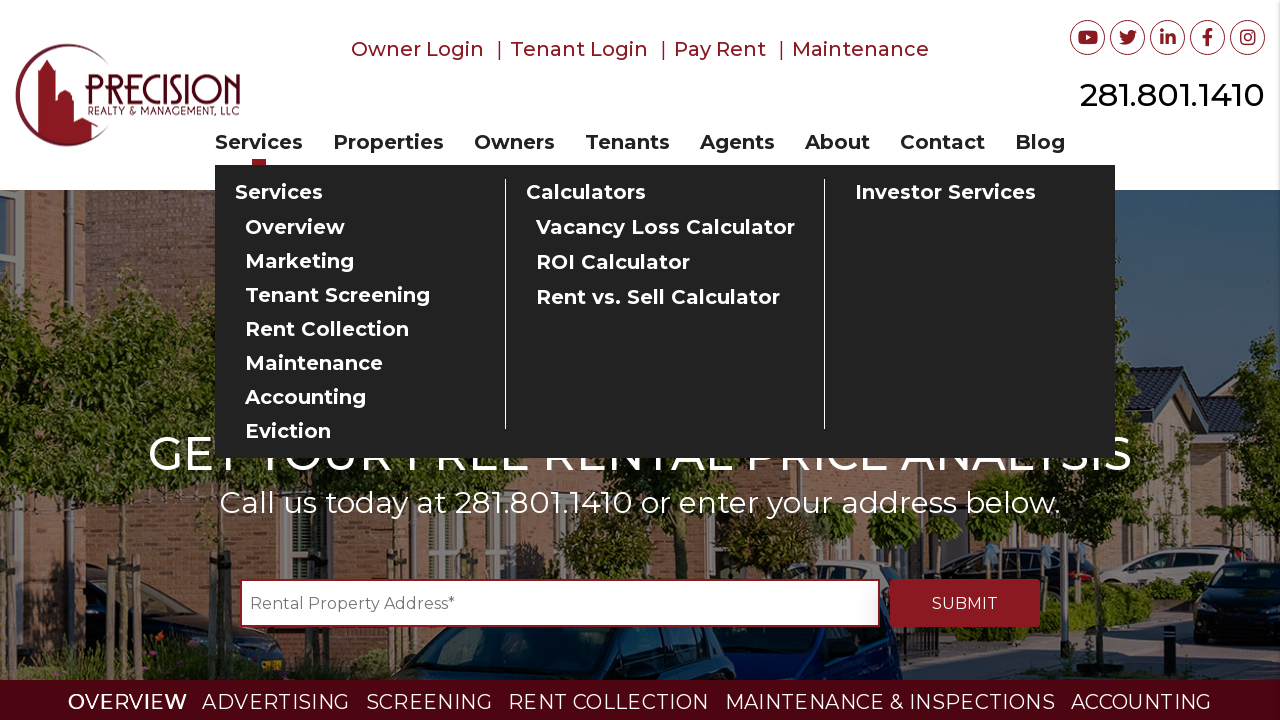